Tests range slider functionality by setting the slider to a specific value using JavaScript execution to change the slider's value programmatically.

Starting URL: http://rangeslider.js.org

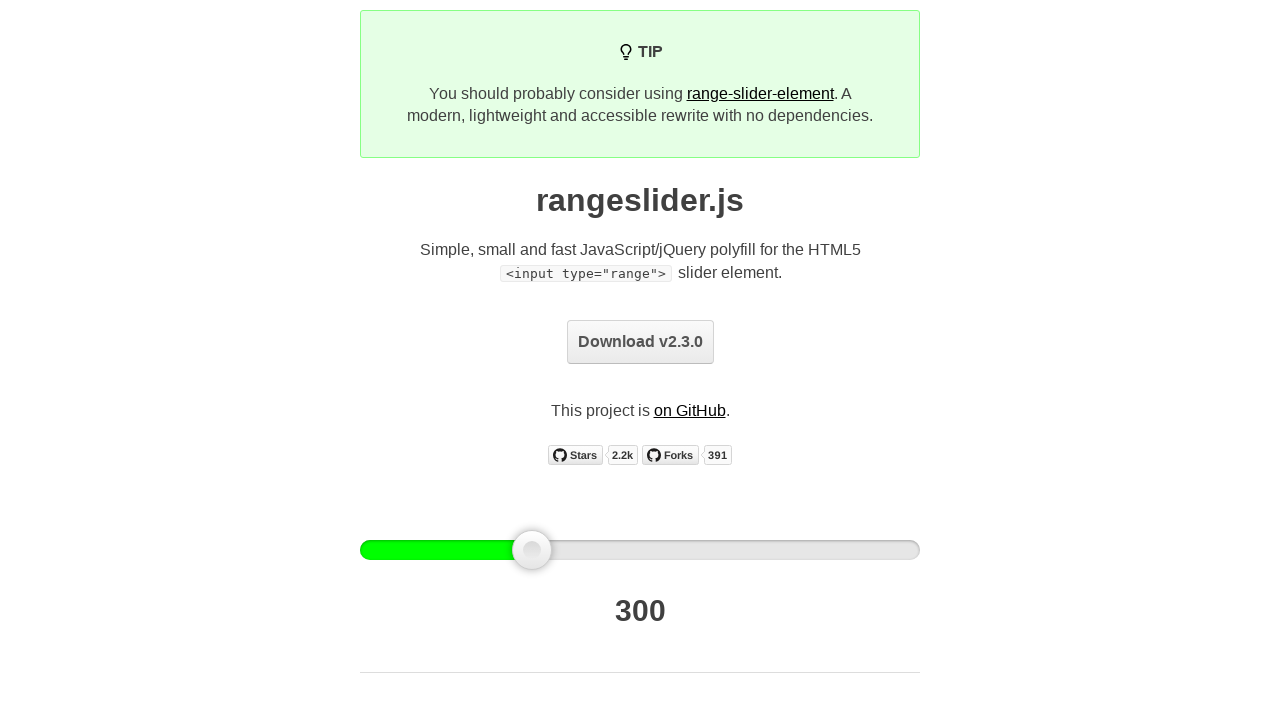

Waited for page to fully load with networkidle state
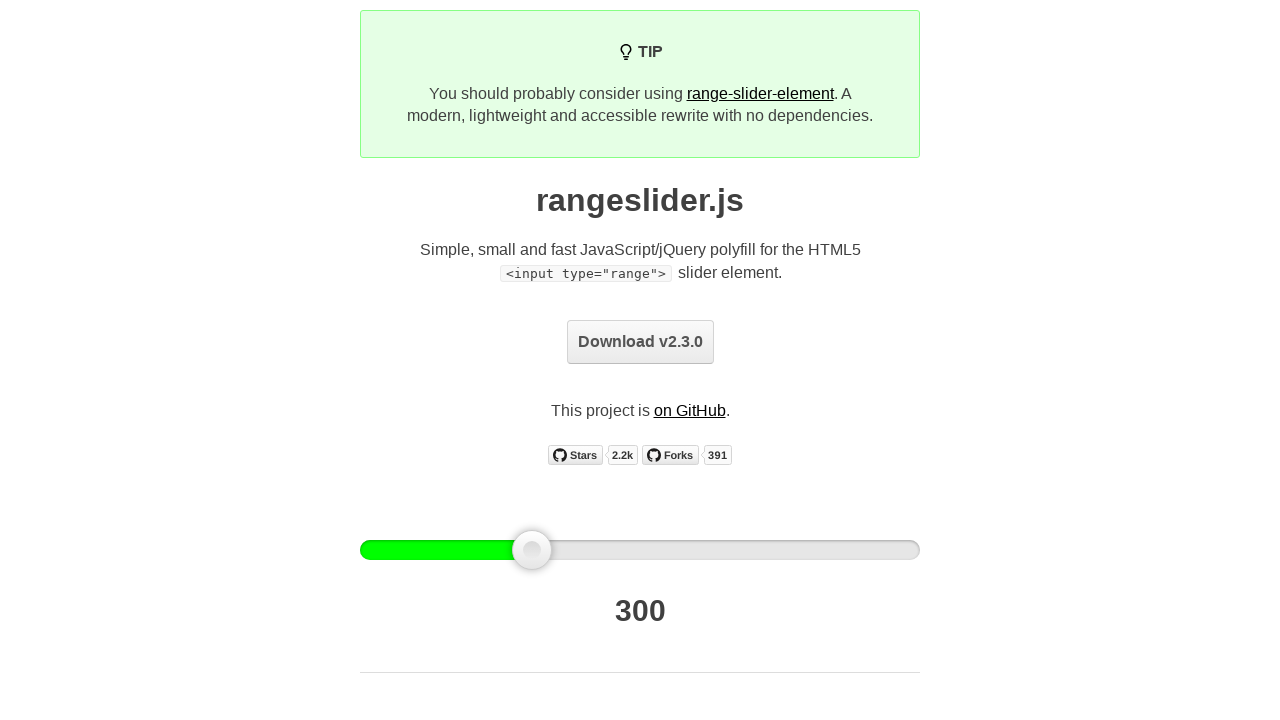

Set slider value to 75
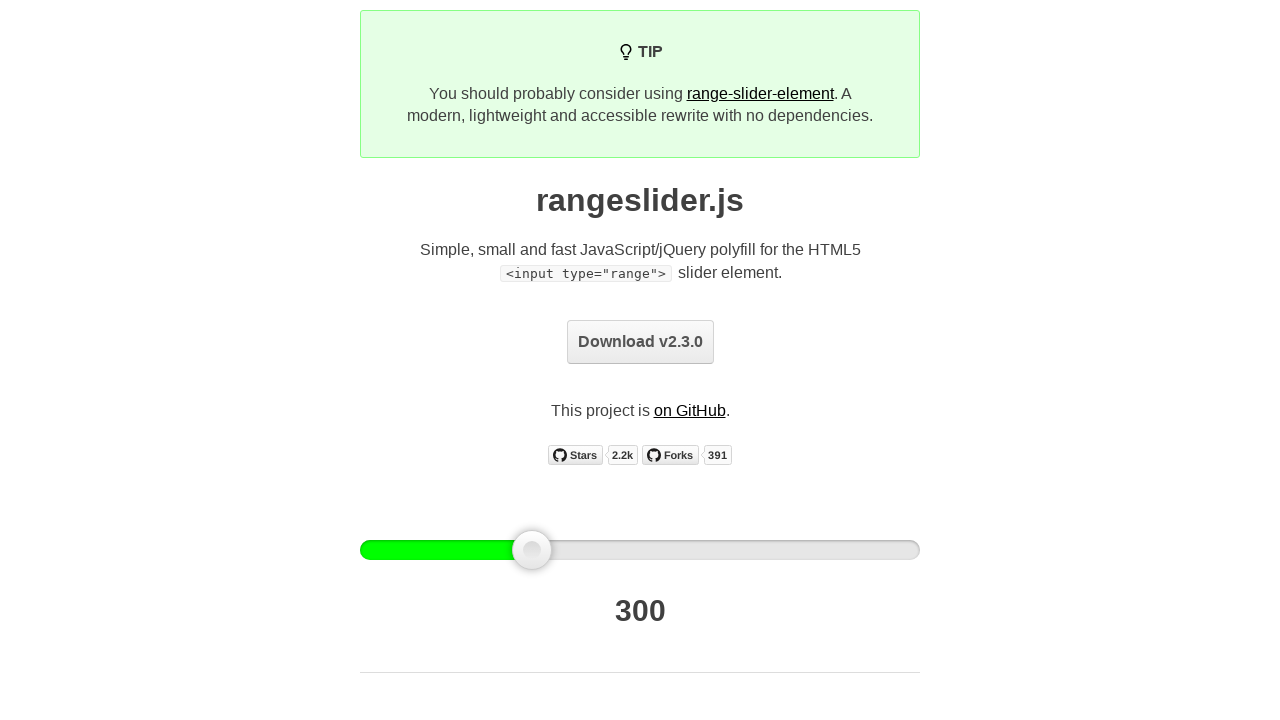

Located the range slider element
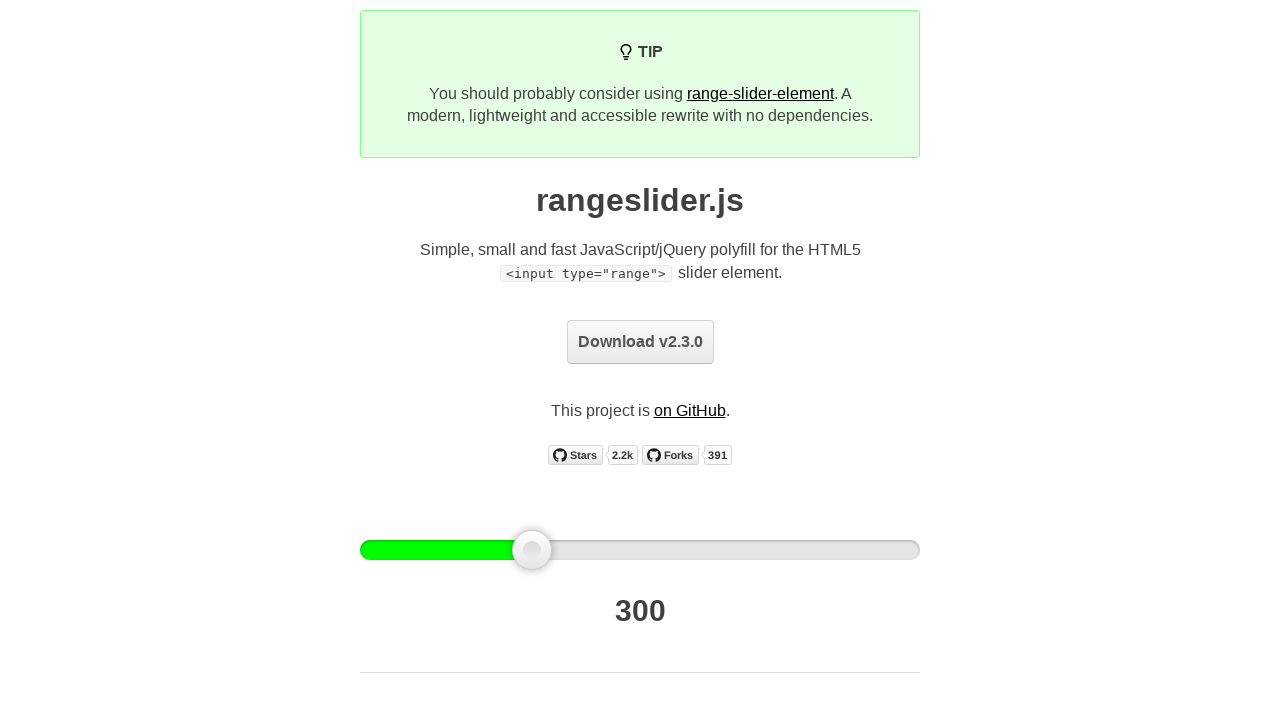

Range slider element became visible
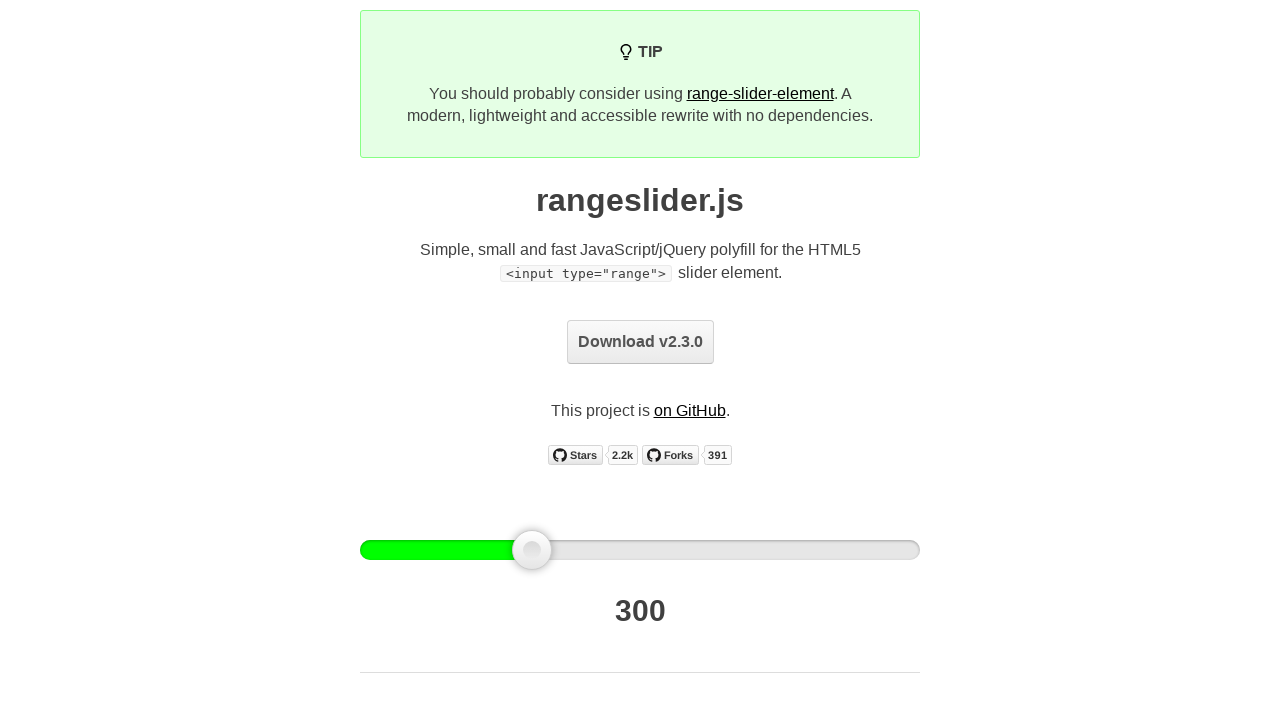

Set range slider value to 75 using JavaScript evaluation with input and change events
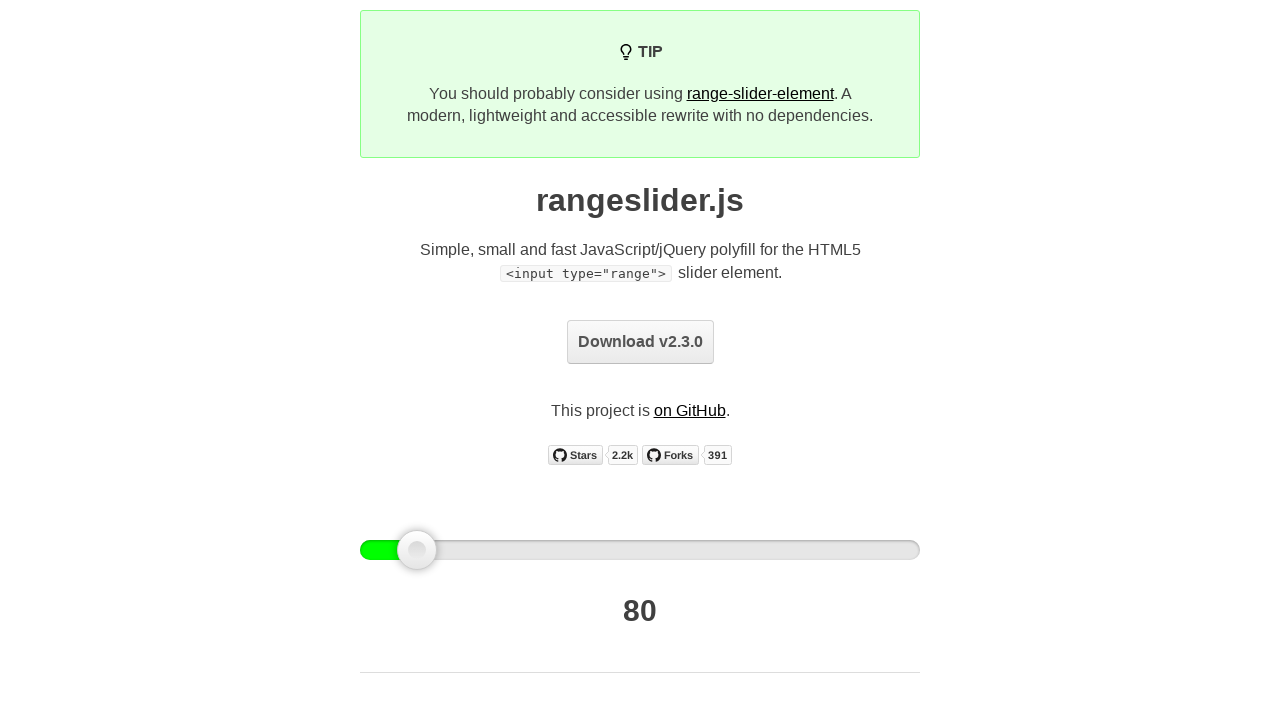

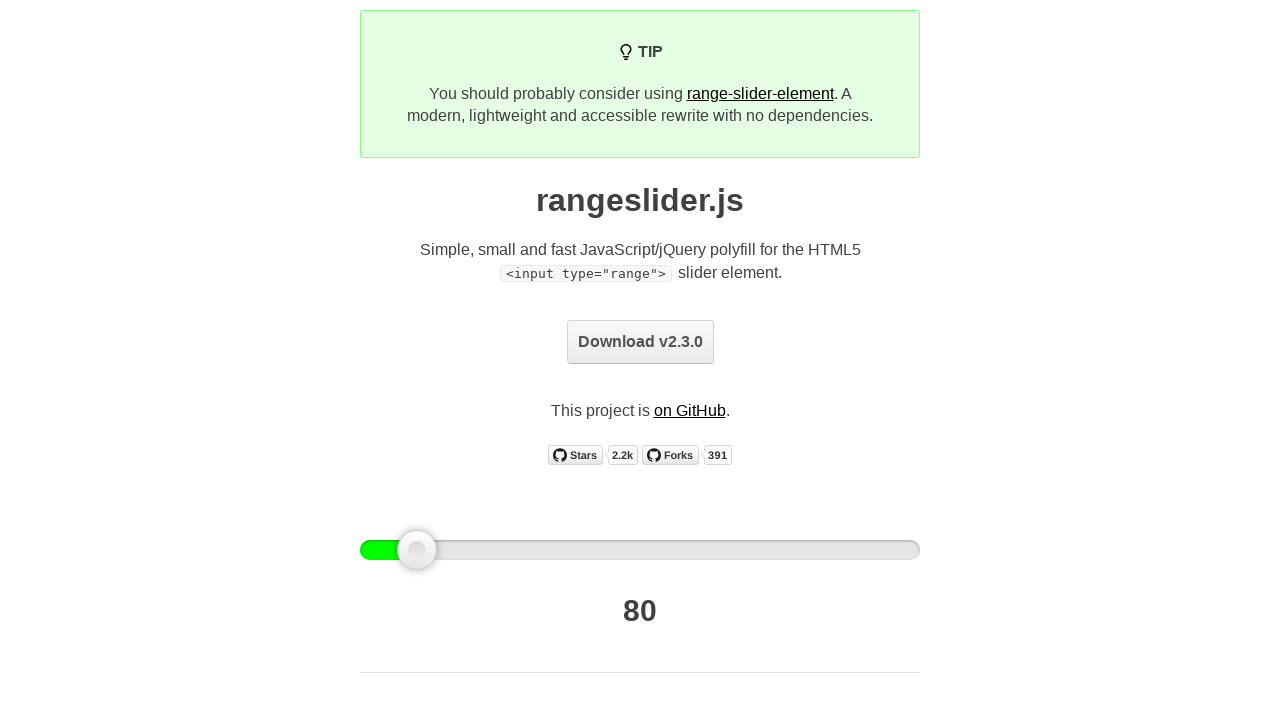